Tests clicking an empty alert button and verifying the alert has no text

Starting URL: https://www.selenium.dev/selenium/web/alerts.html#

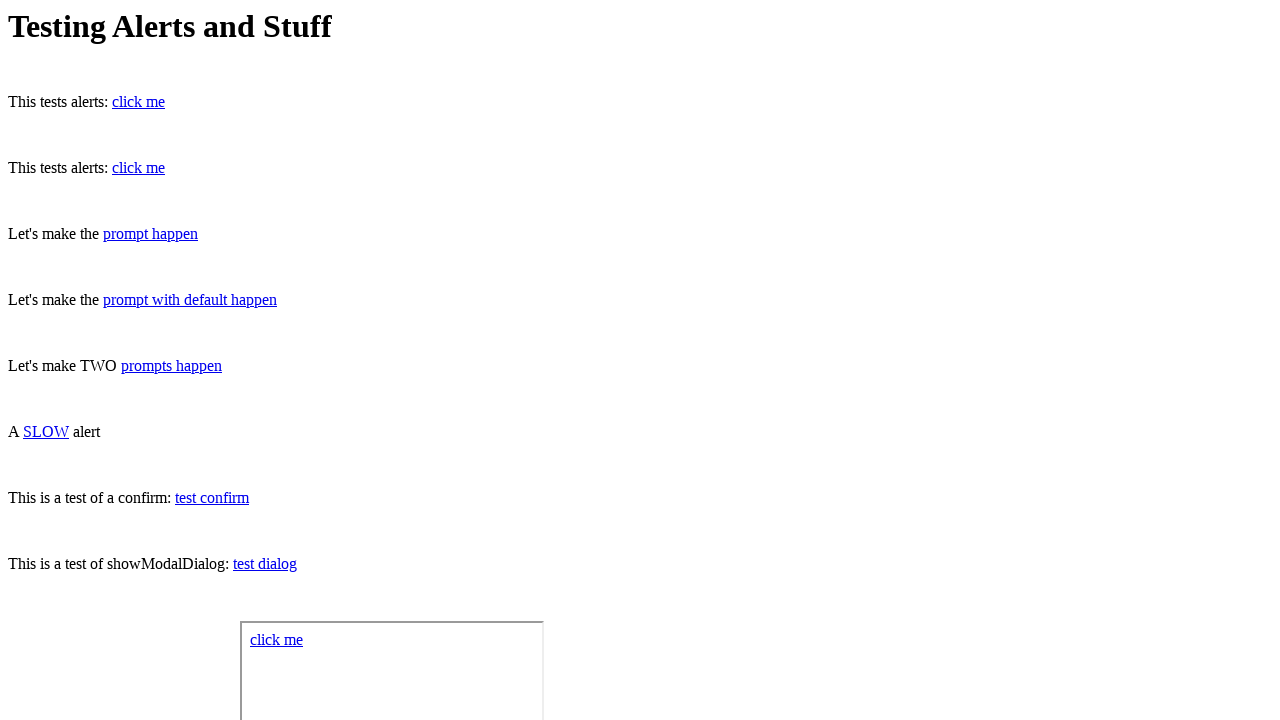

Registered dialog event handler
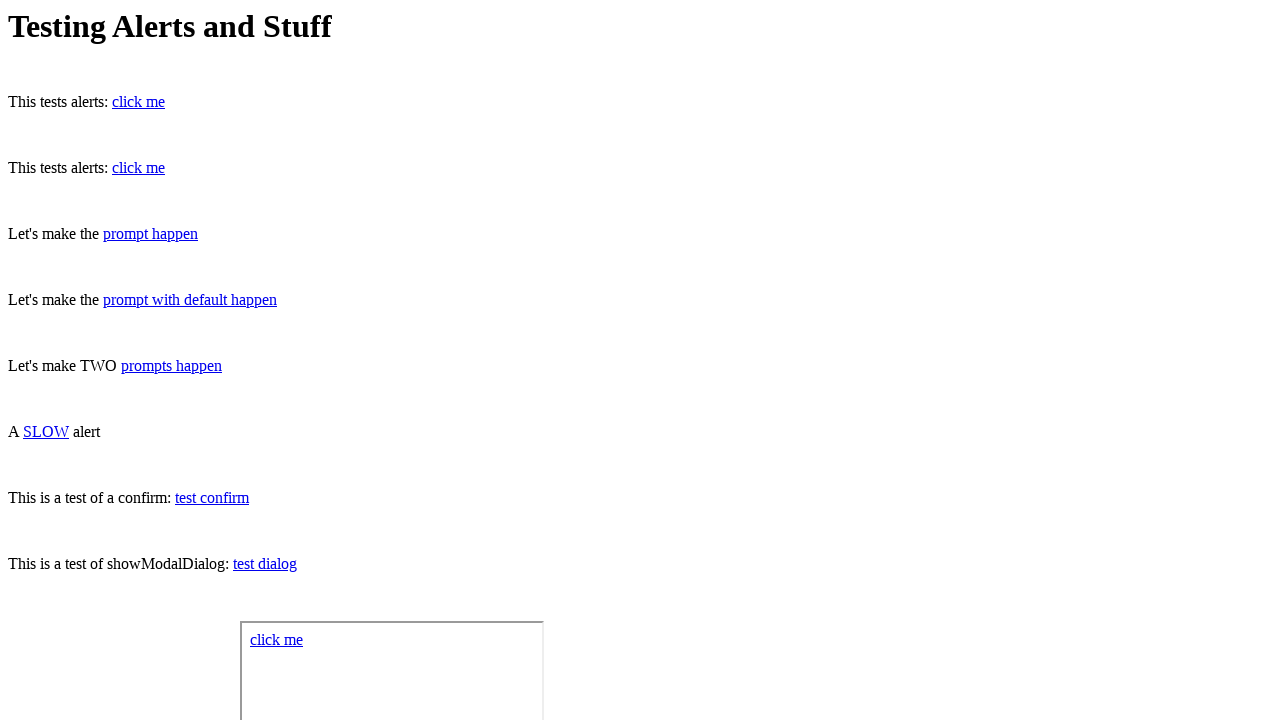

Clicked empty alert button at (138, 168) on #empty-alert
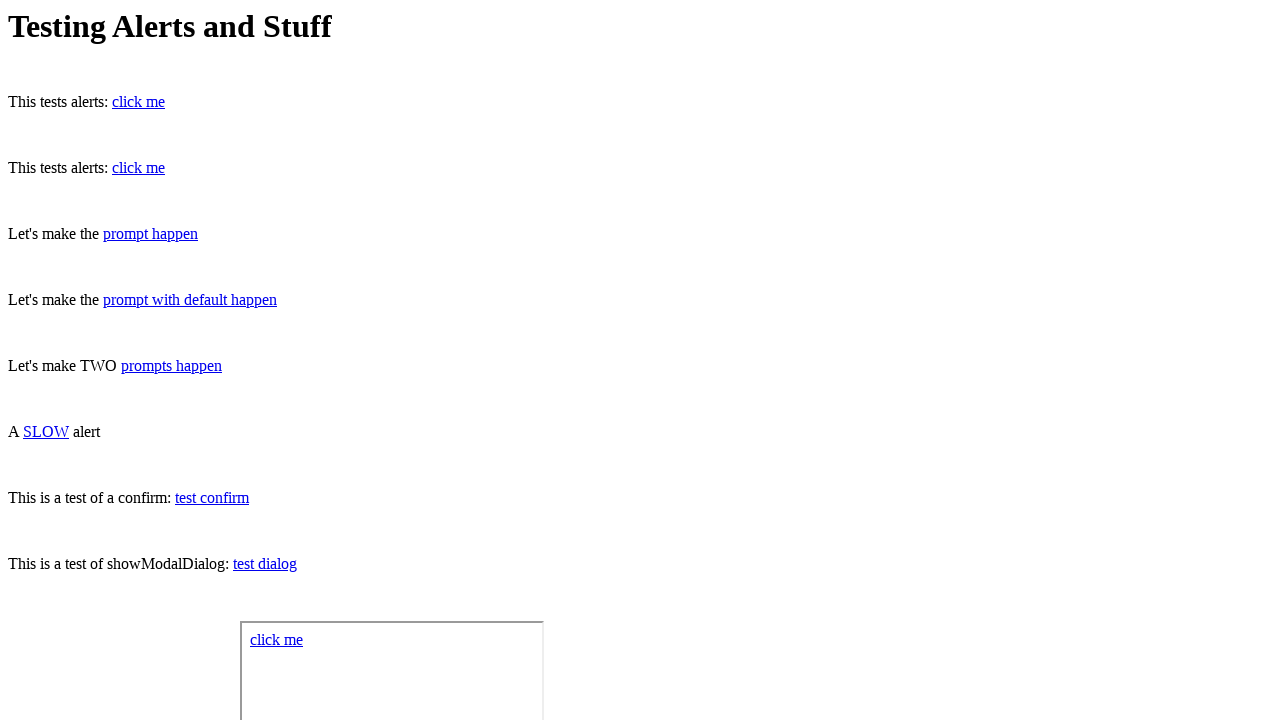

Accepted empty alert dialog
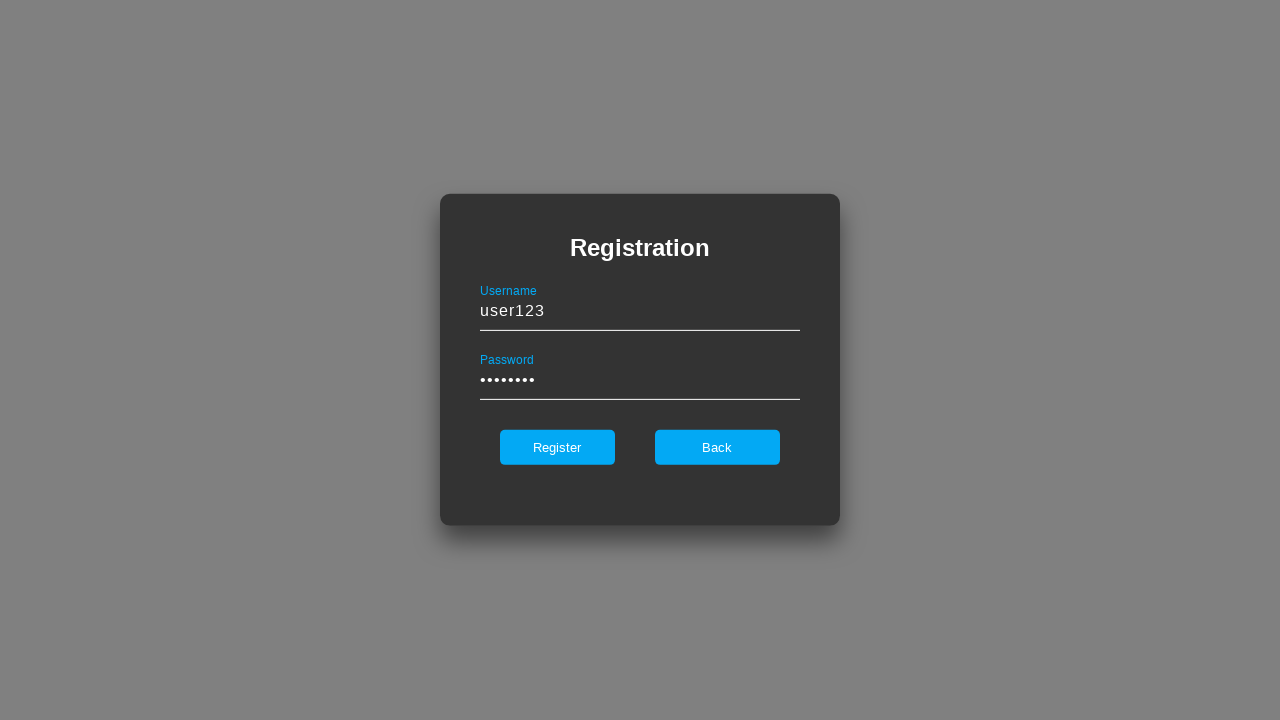

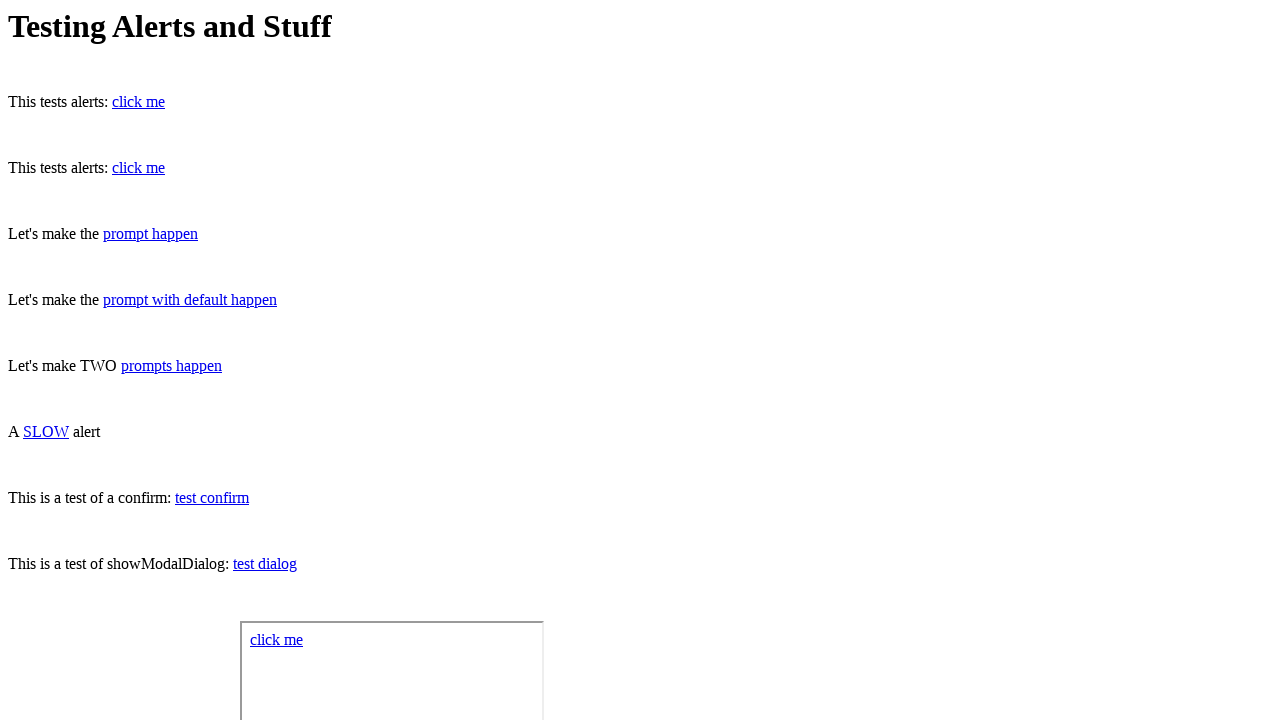